Tests adding a product directly from the home page to the basket

Starting URL: https://practice.automationtesting.in/shop/

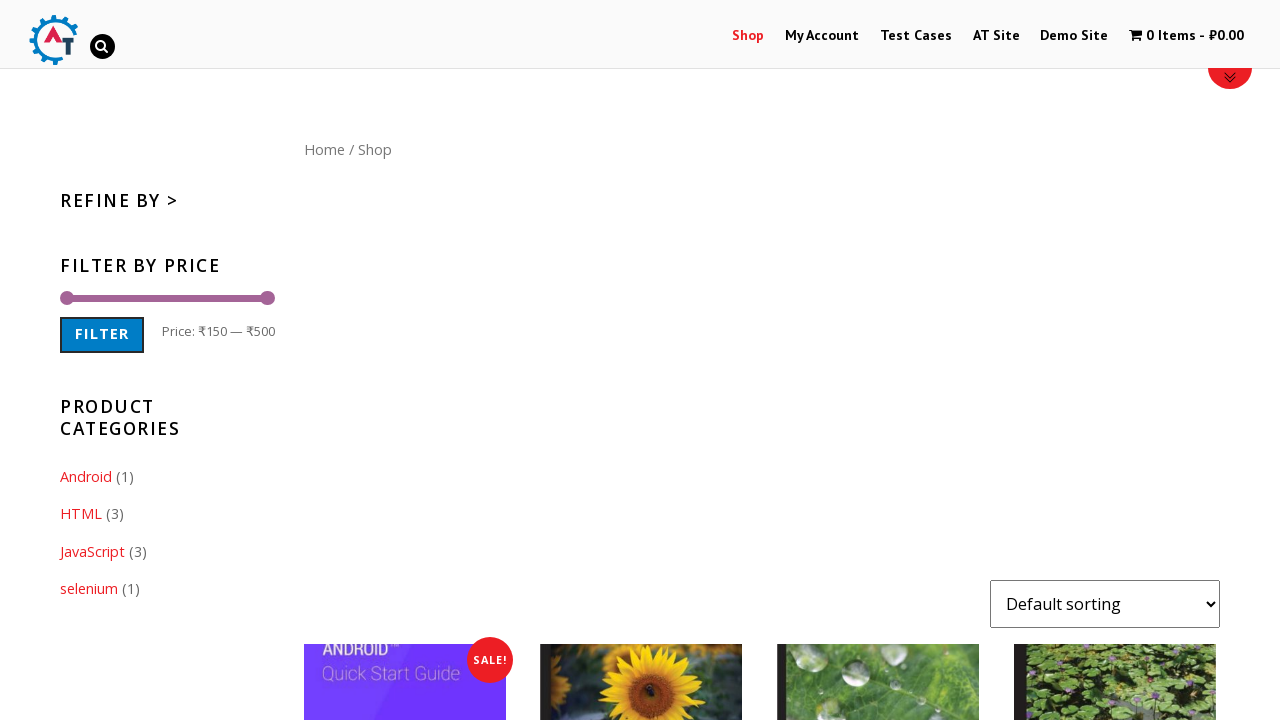

Clicked add to basket button for first product on home page at (405, 360) on xpath=//*[@id="content"]/ul/li[1]/a[2]
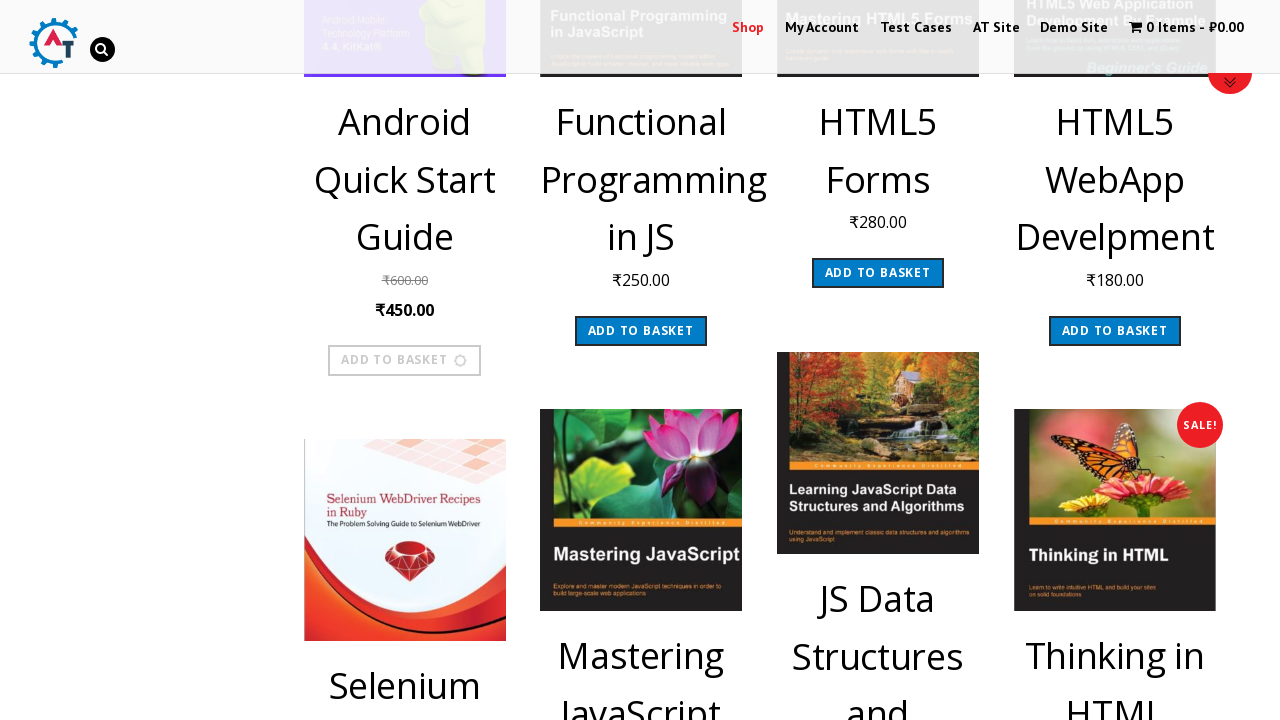

Waited 2 seconds for basket to update
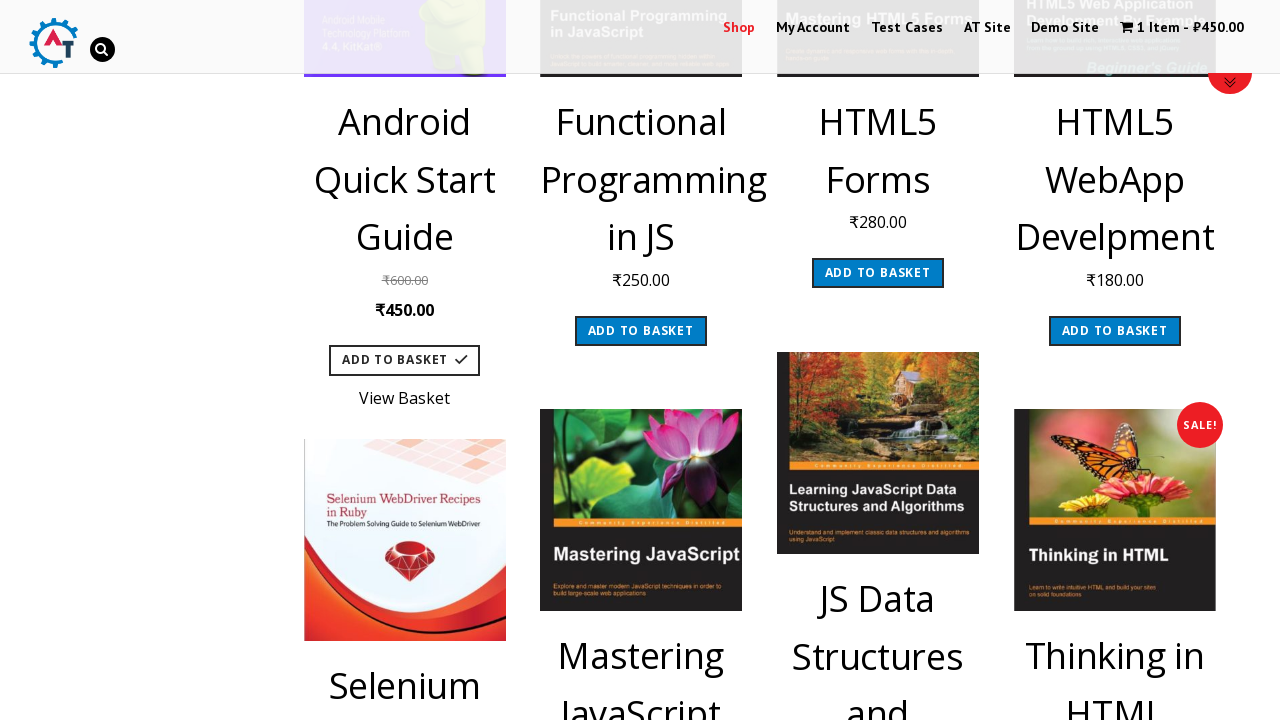

Retrieved basket amount from cart display
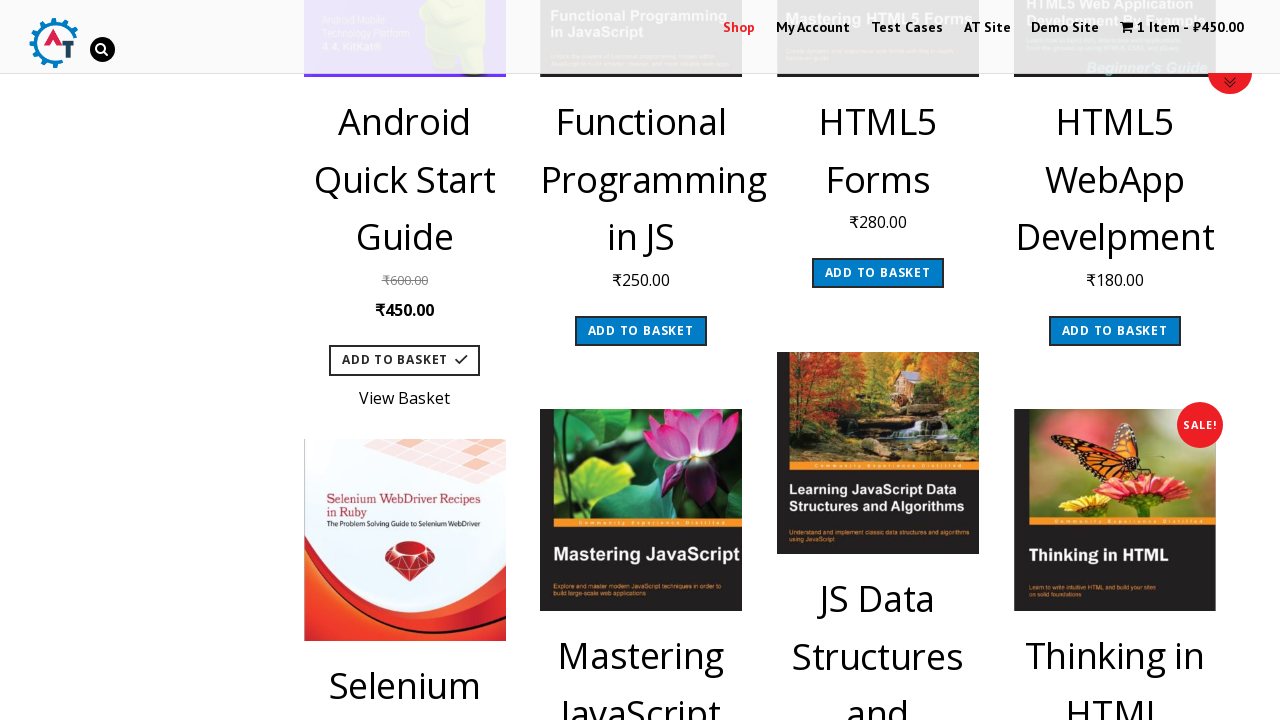

Verified product was added to basket with correct amount ₹450.00
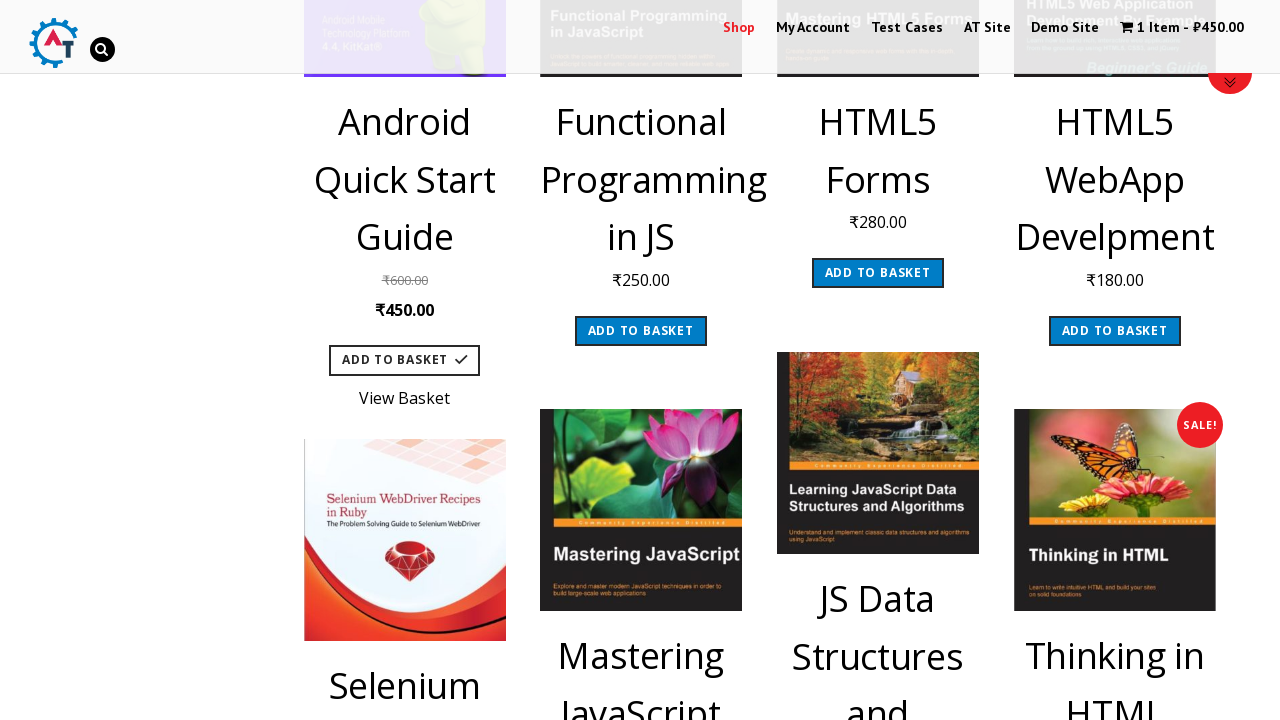

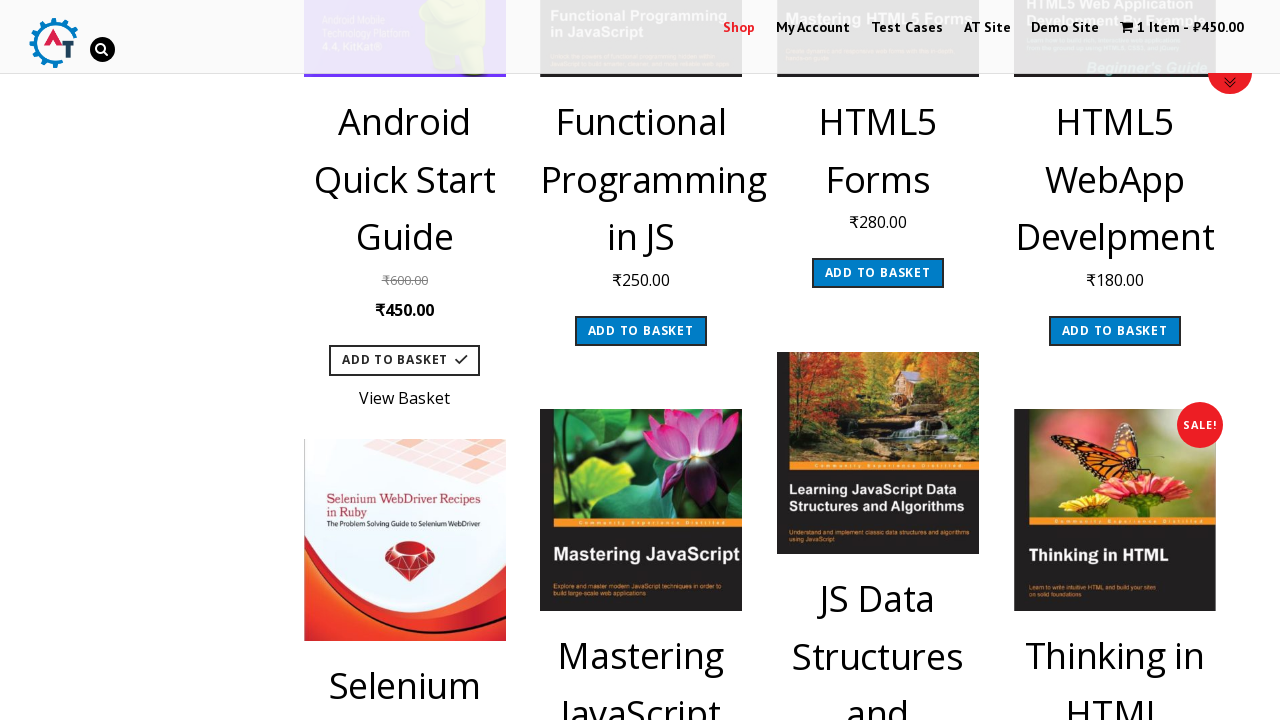